Tests scrolling functionality on a practice automation page, scrolls within a fixed table element to load all rows, then verifies that the sum of values in a column matches the displayed total amount.

Starting URL: https://rahulshettyacademy.com/AutomationPractice/

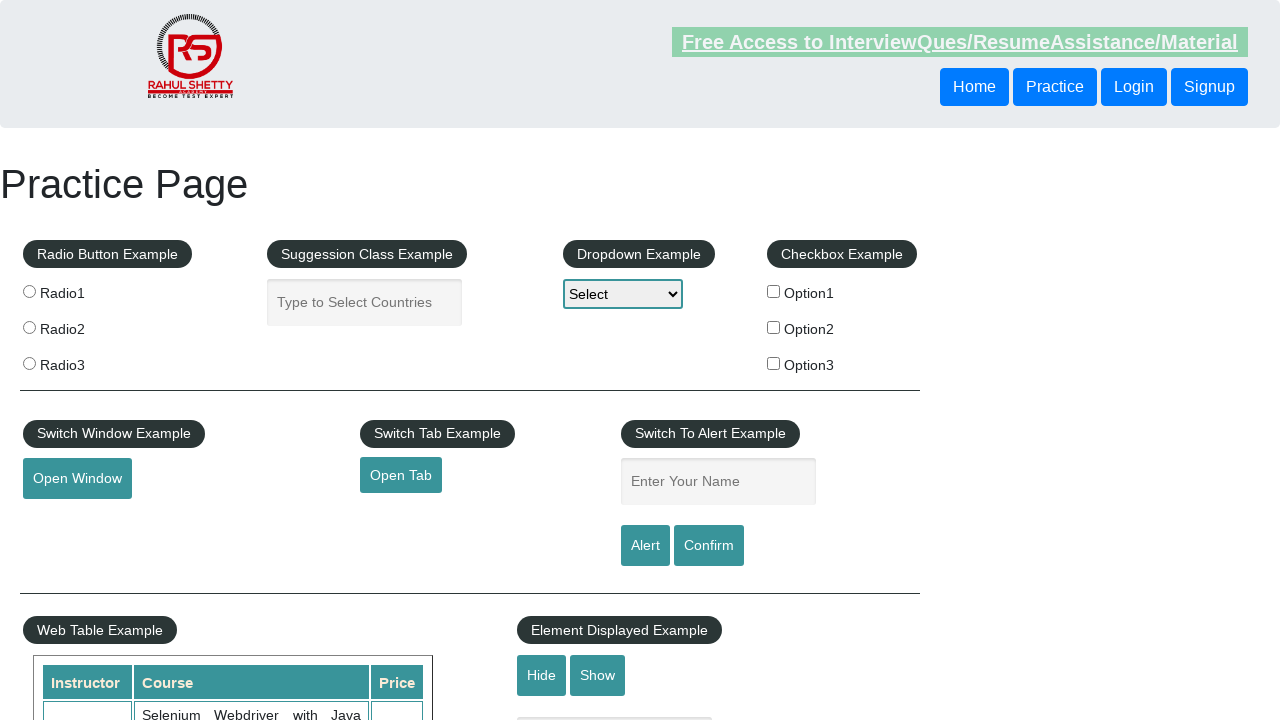

Scrolled down the page by 550 pixels
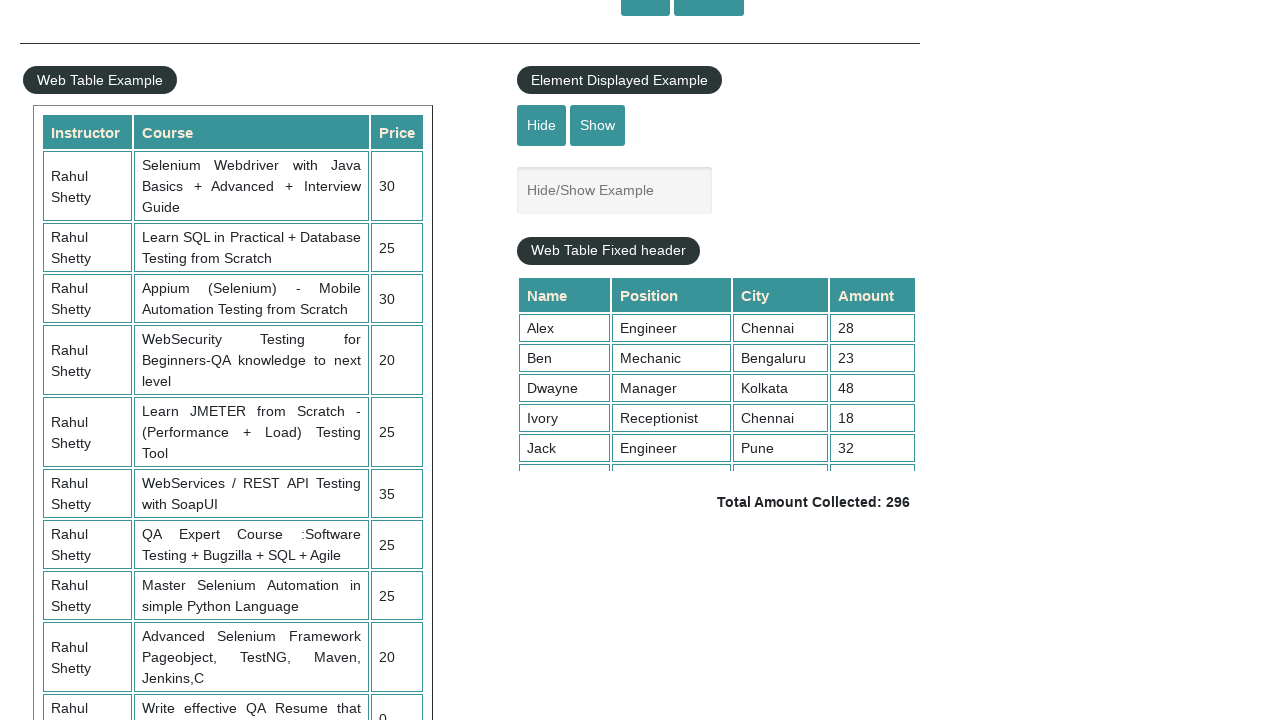

Table element with class 'tableFixHead' became visible
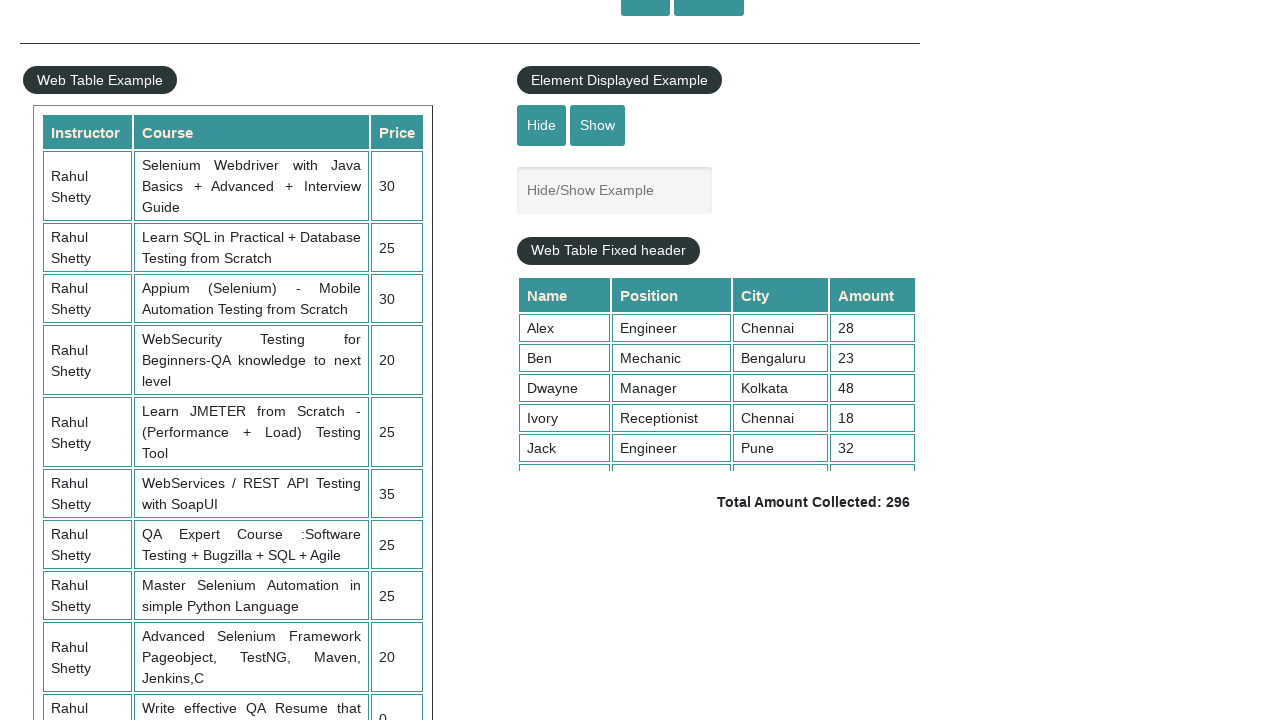

Scrolled within the fixed table element to load all rows
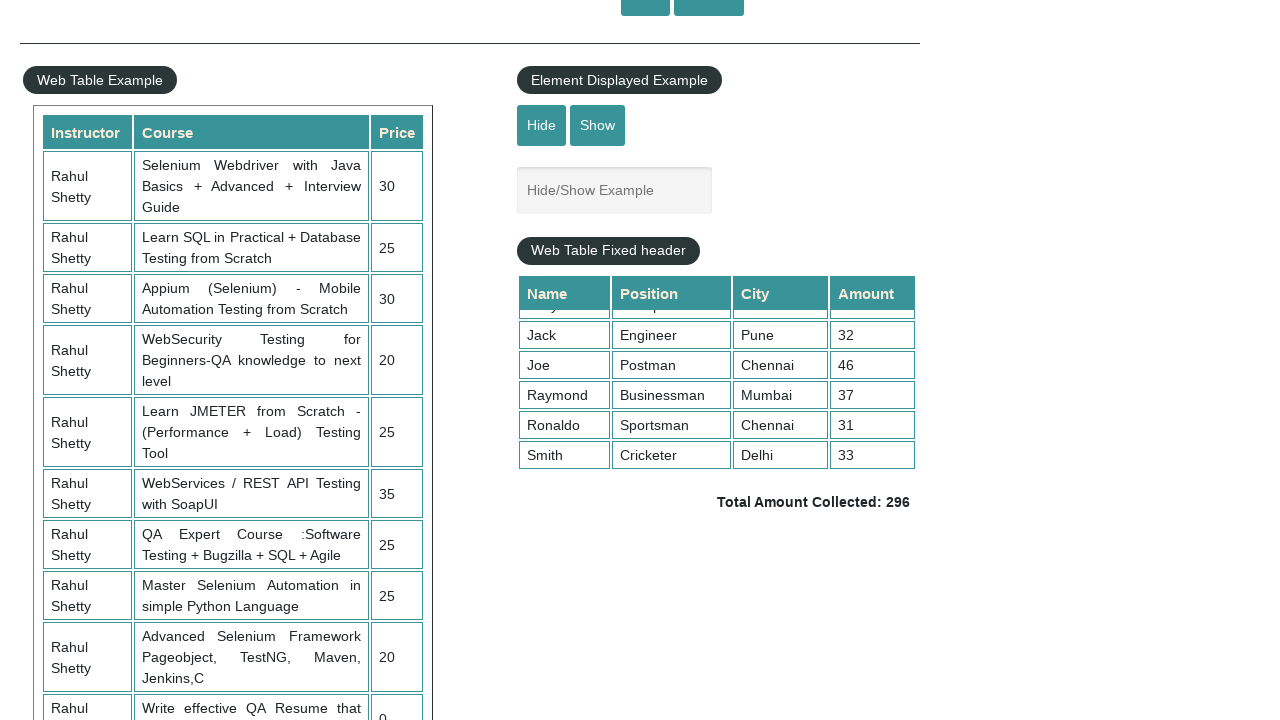

Waited 1 second for table content to load
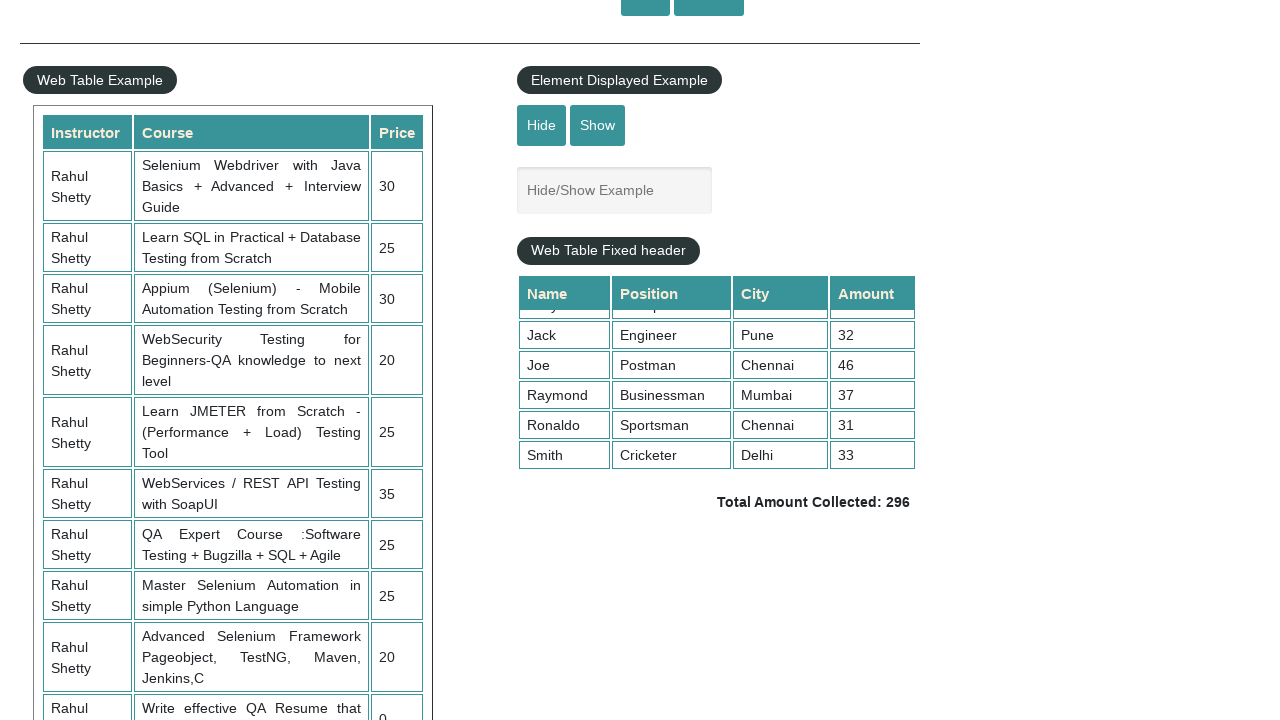

Retrieved all values from the 4th column of the table
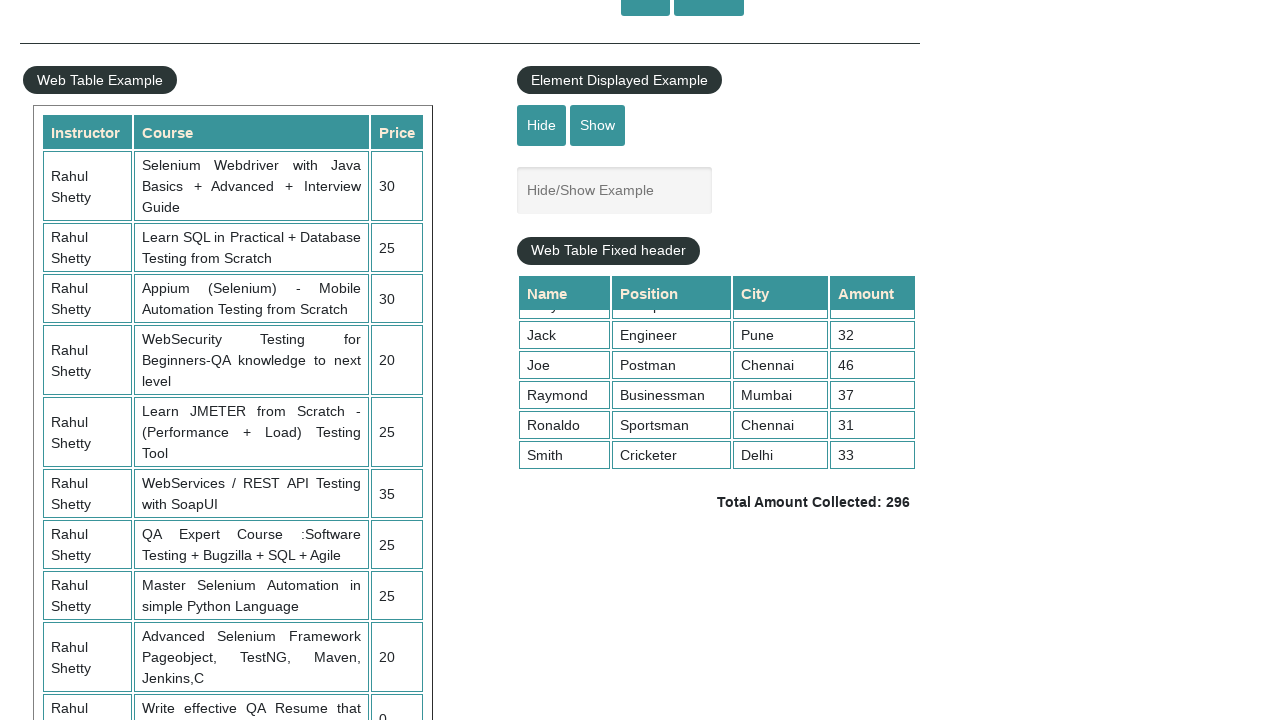

Calculated sum of column values: 296
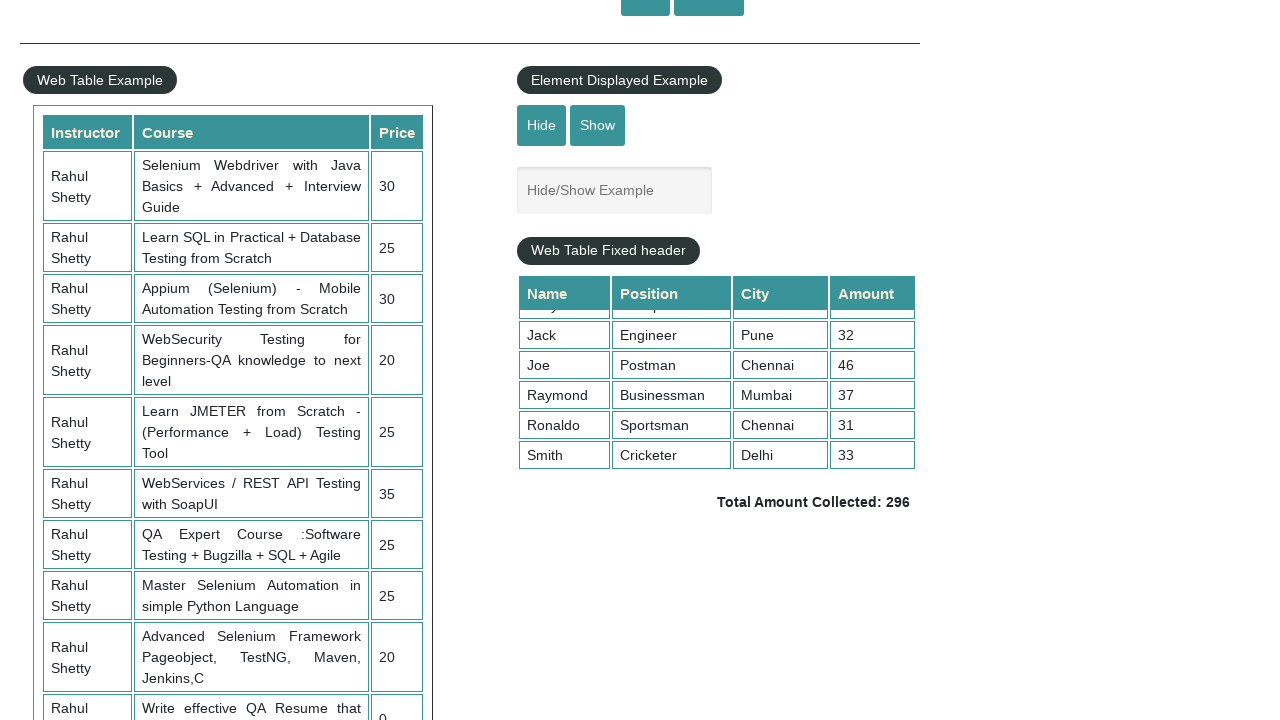

Retrieved displayed total amount from page
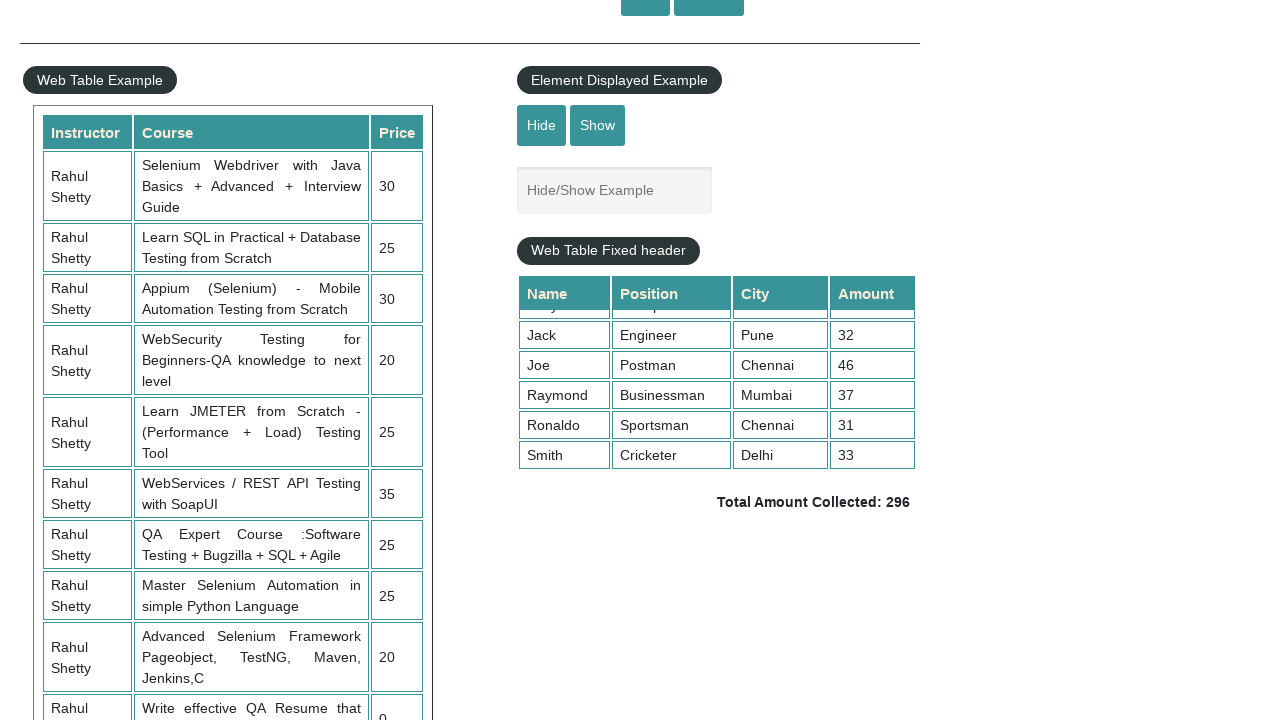

Parsed total amount from text: 296
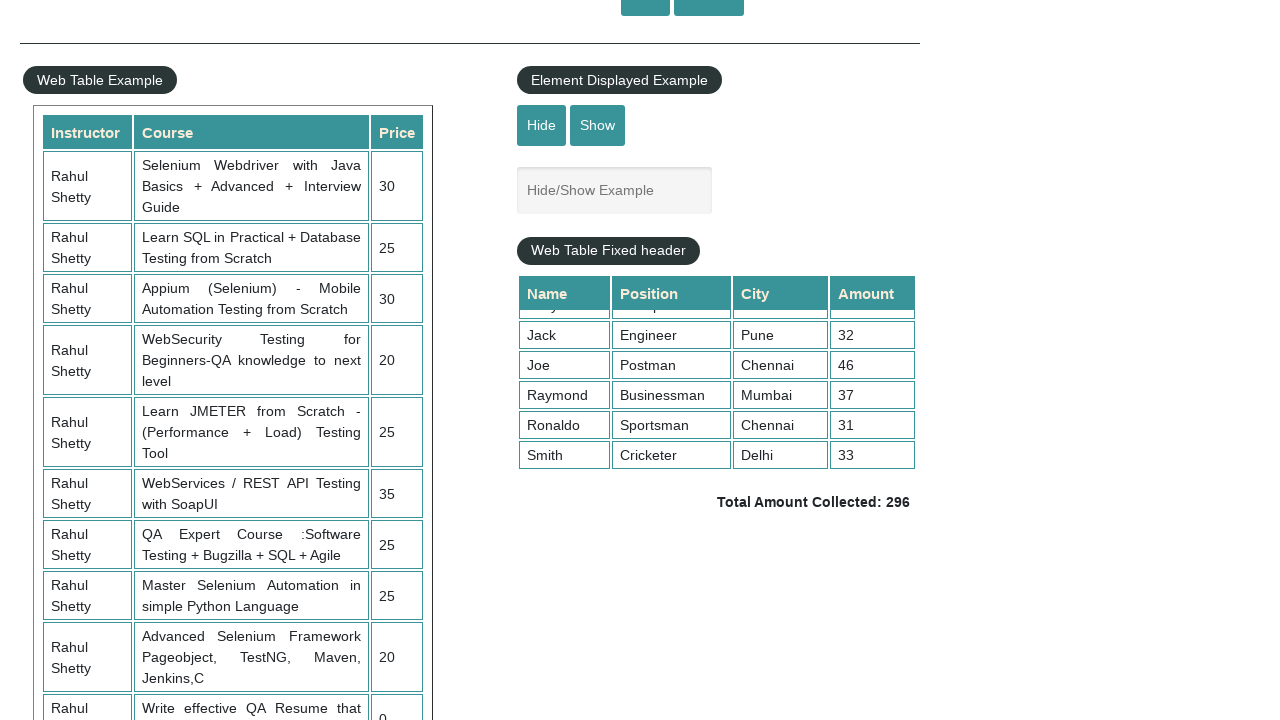

Verified that calculated sum (296) matches displayed total (296)
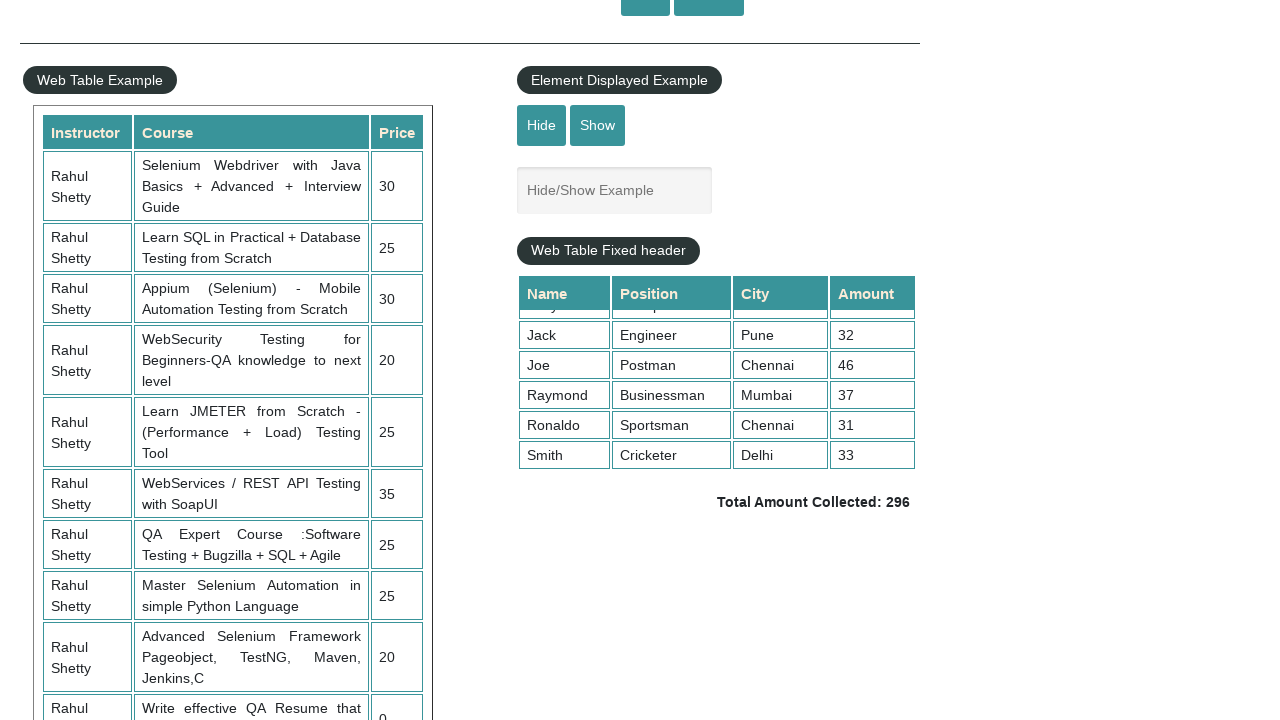

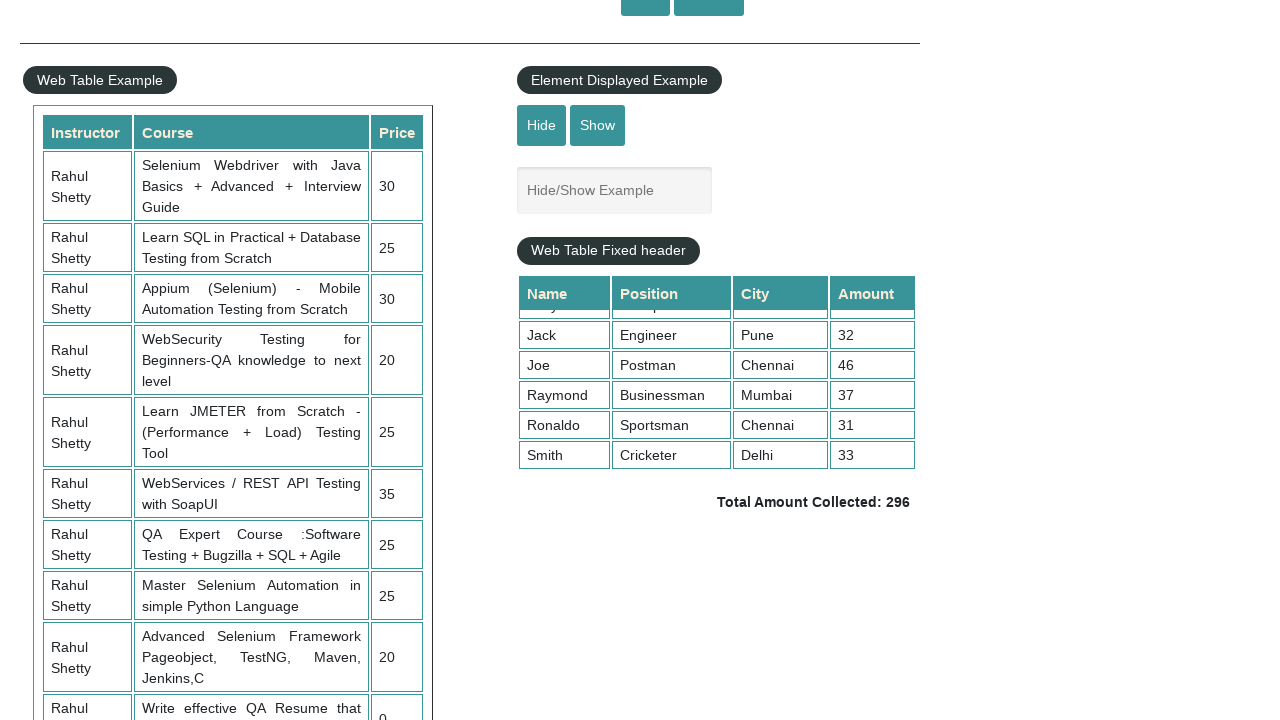